Tests the search functionality on python.org by entering a search query and verifying the results page loads

Starting URL: https://www.python.org

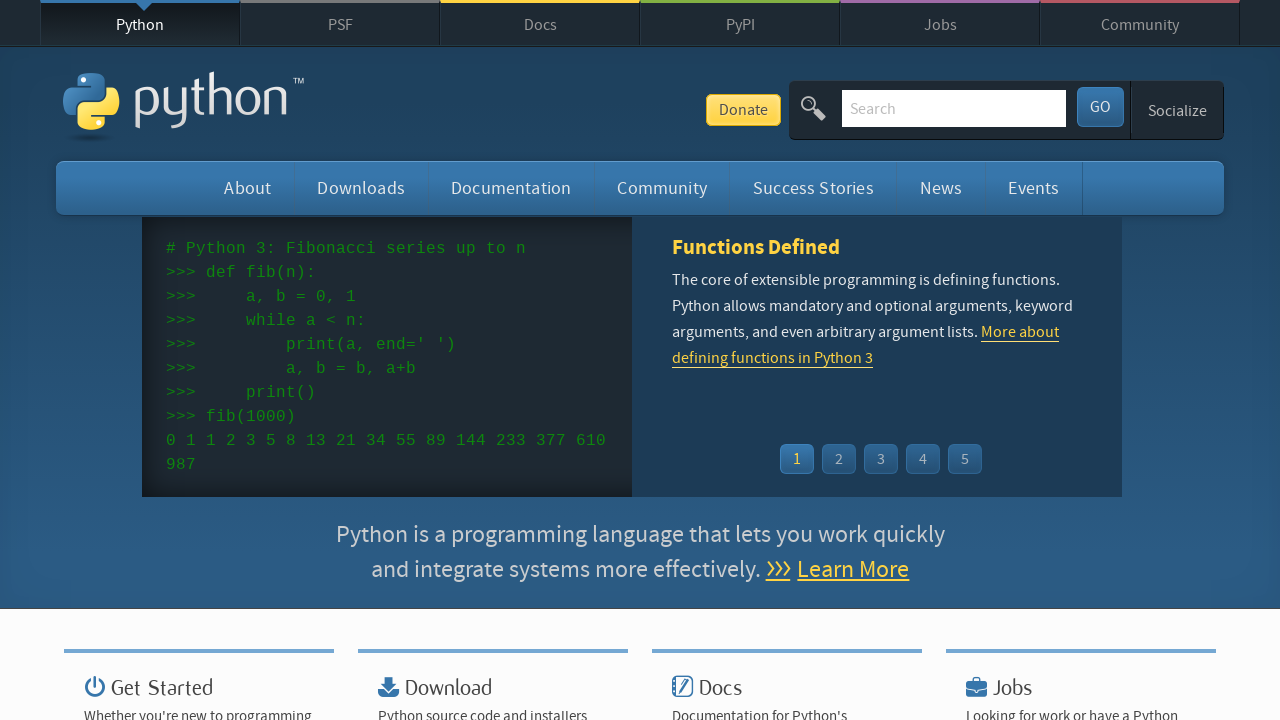

Filled search field with 'pyconnards' on #id-search-field
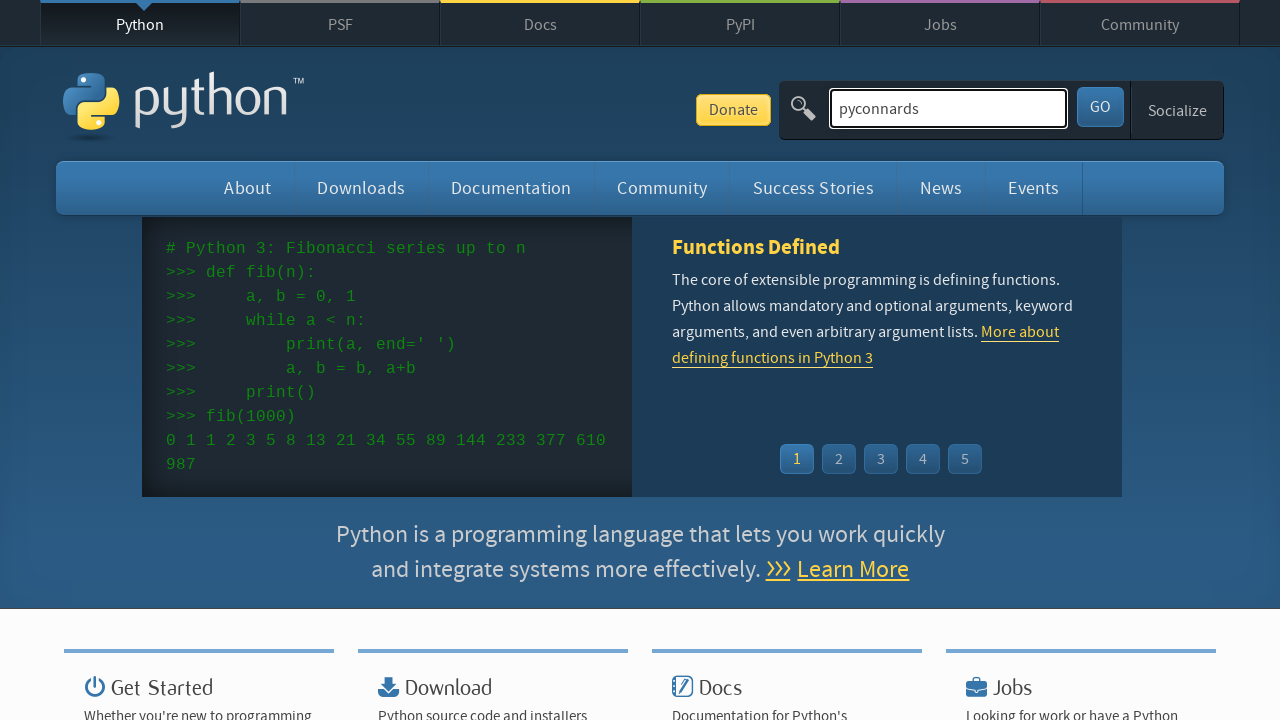

Pressed Enter to submit search query on #id-search-field
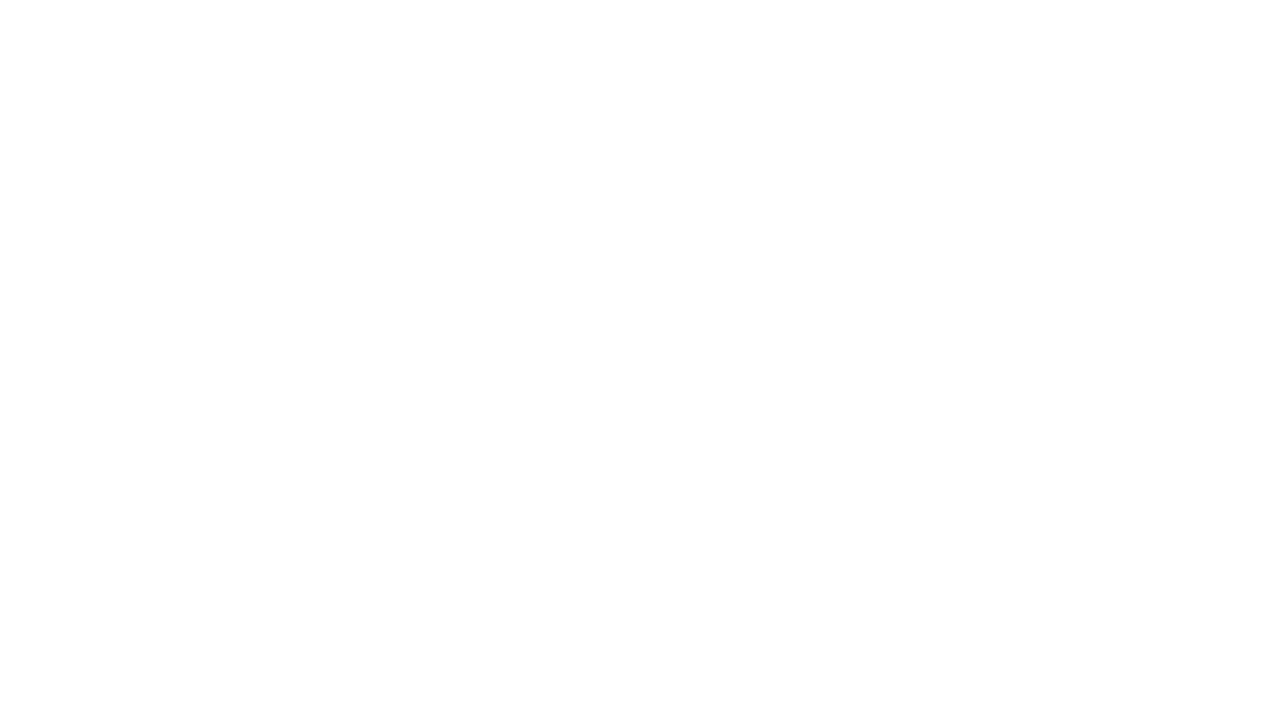

Search results page loaded successfully
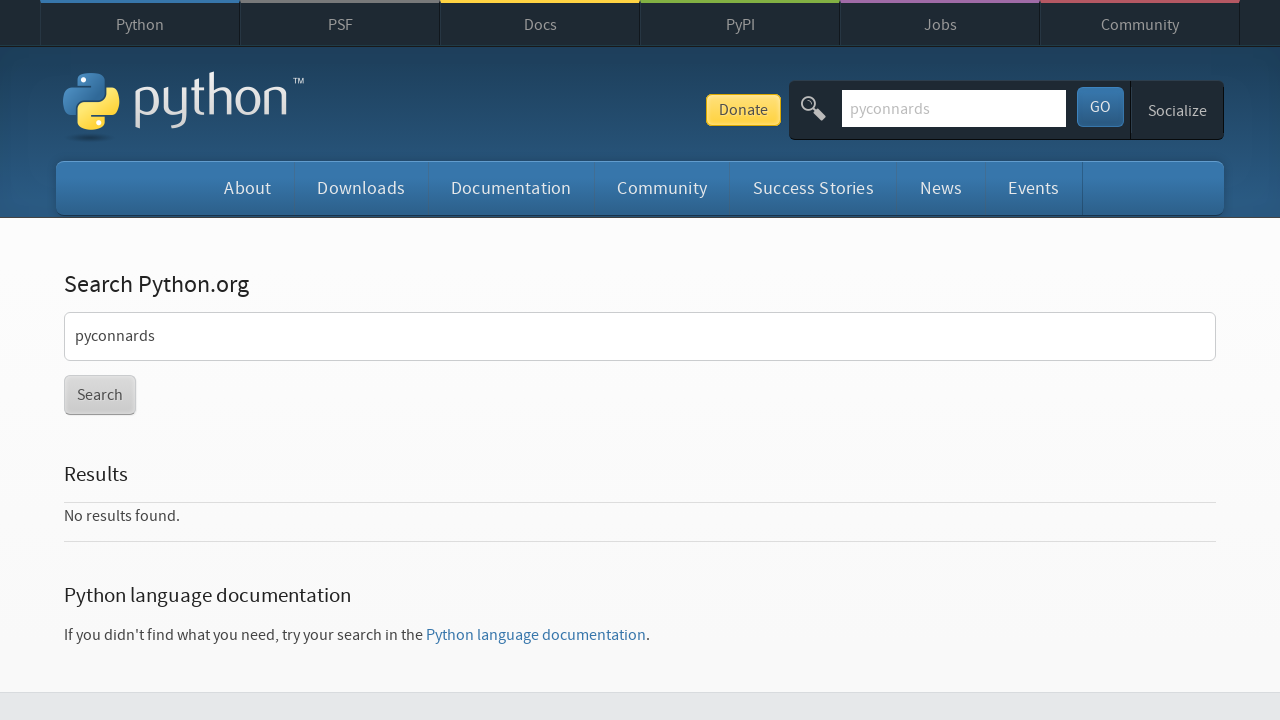

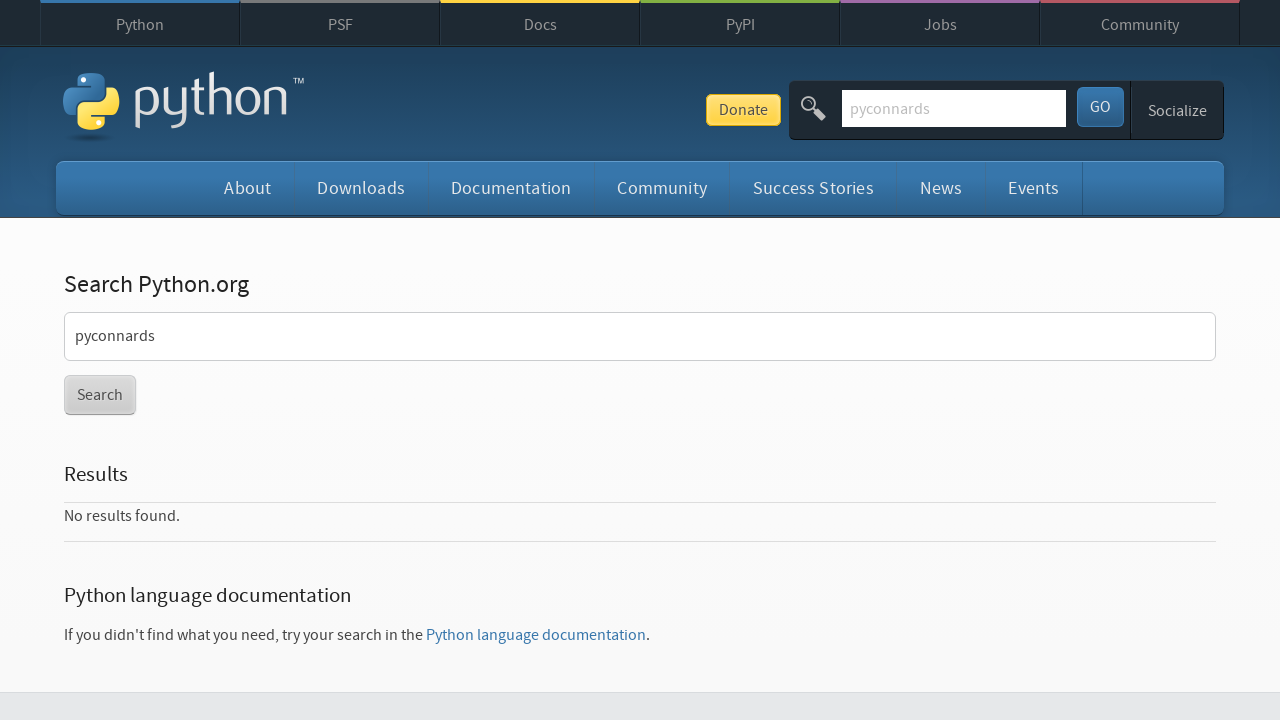